Tests the women's collection page by navigating to it, verifying dropdown options, and selecting different filter options from the product category dropdown

Starting URL: https://madison-island.com/

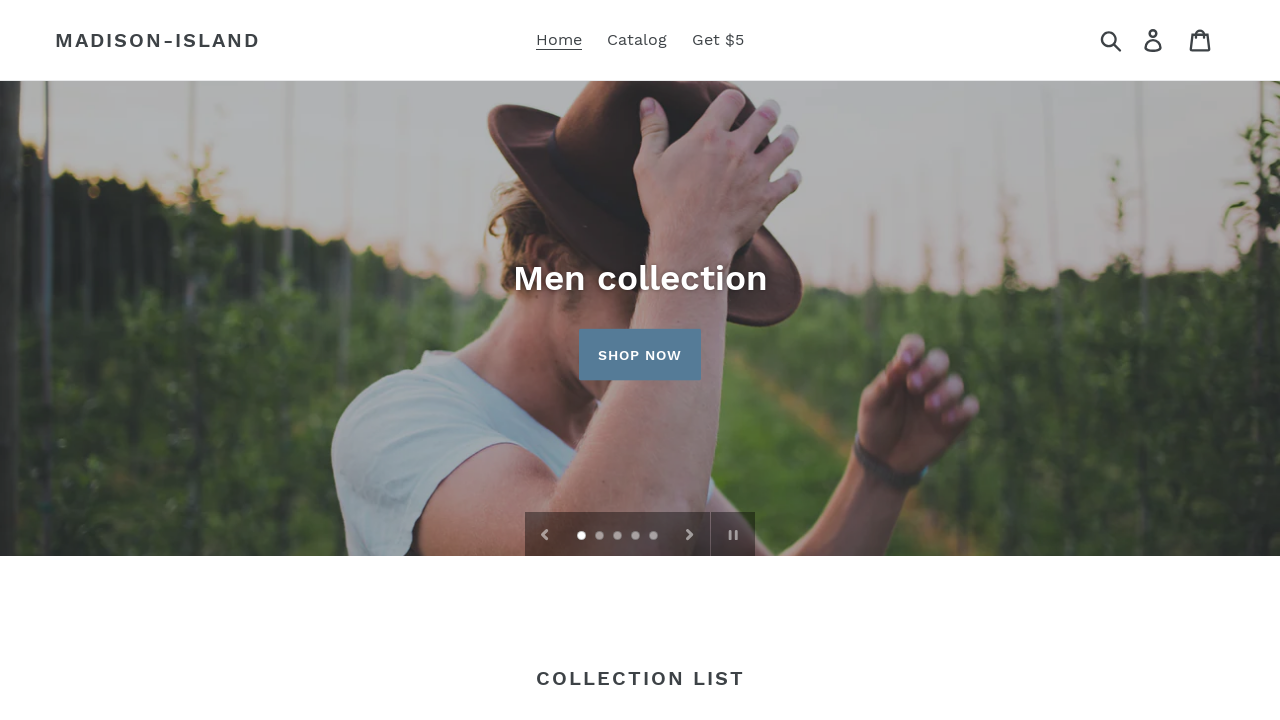

Clicked on Women's collection link at (220, 360) on (//a[@href='/collections/women'])[3]
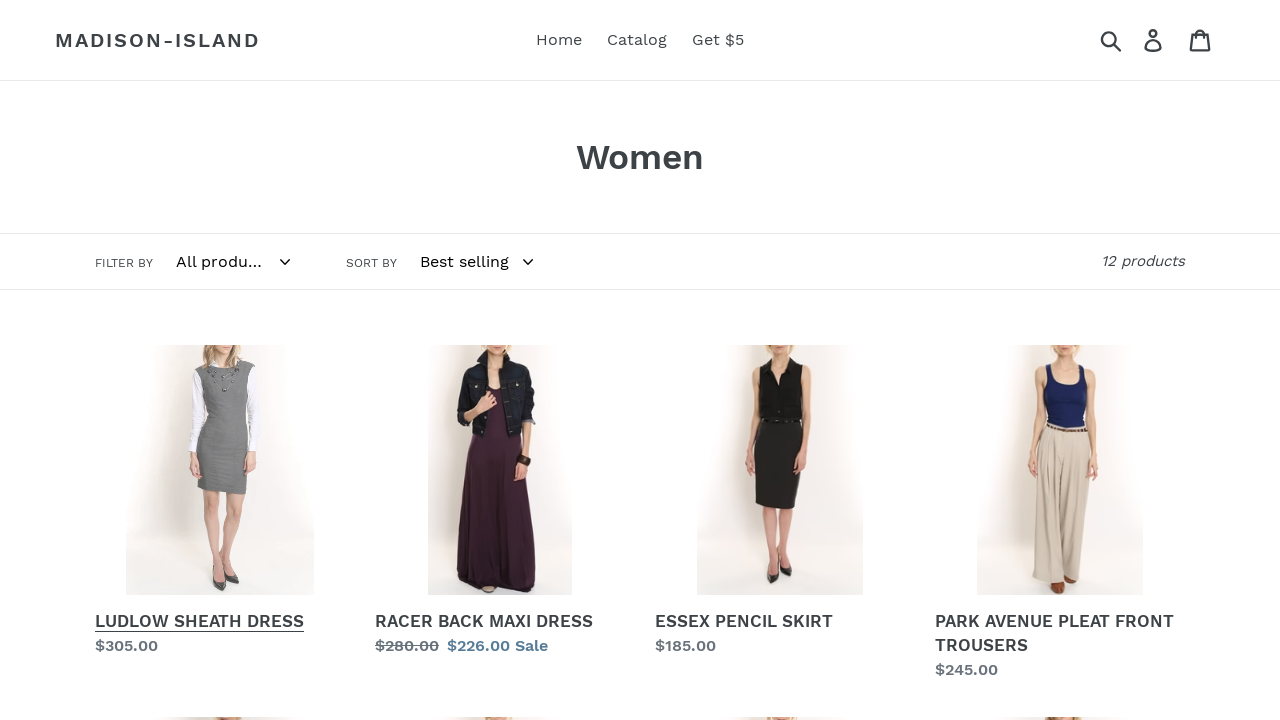

Filter dropdown (#FilterTags) became available
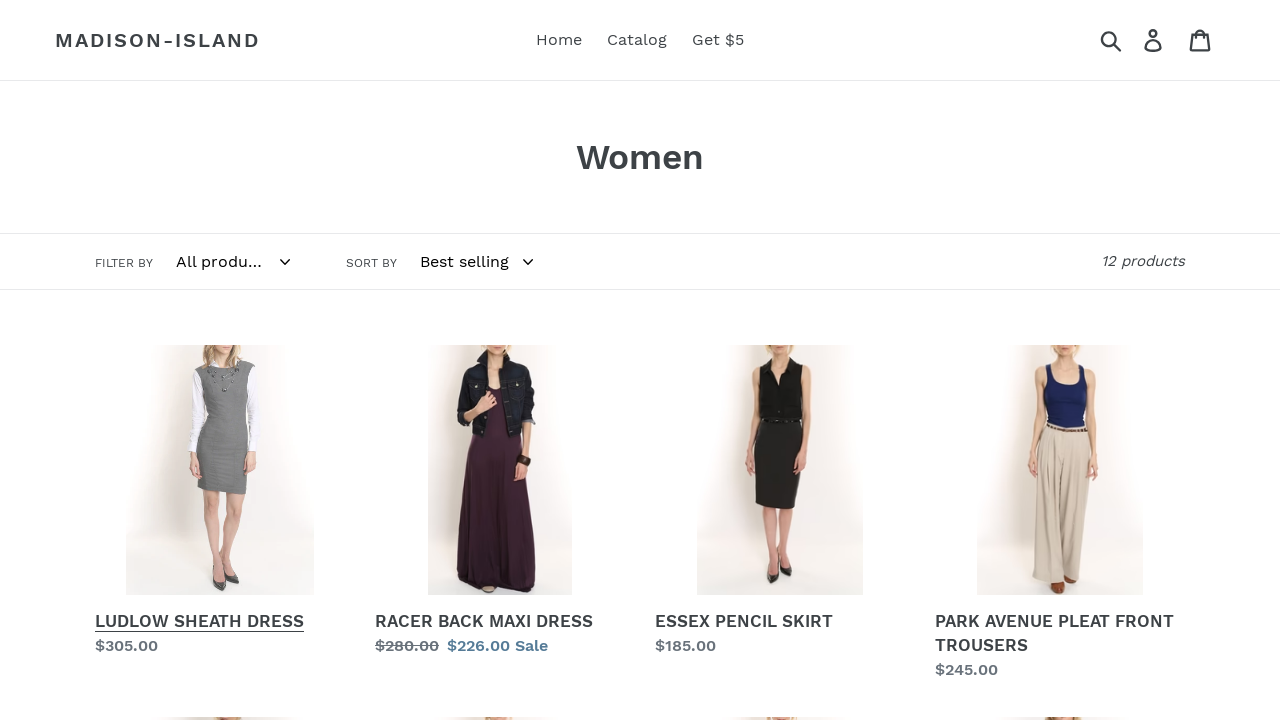

Located filter dropdown element
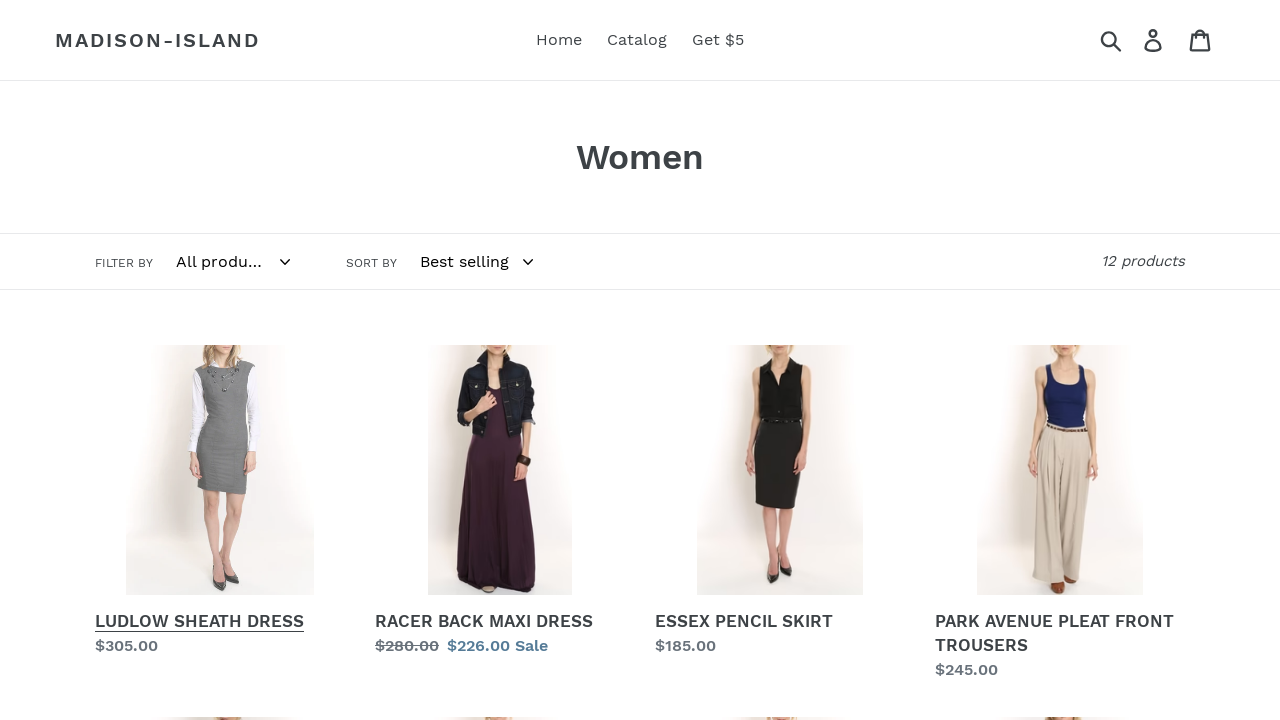

Retrieved dropdown options: ['All products', 'Dresses & Skirts', 'New arrivals', 'Pants & Denim', 'Tops & Blouses', 'Women']
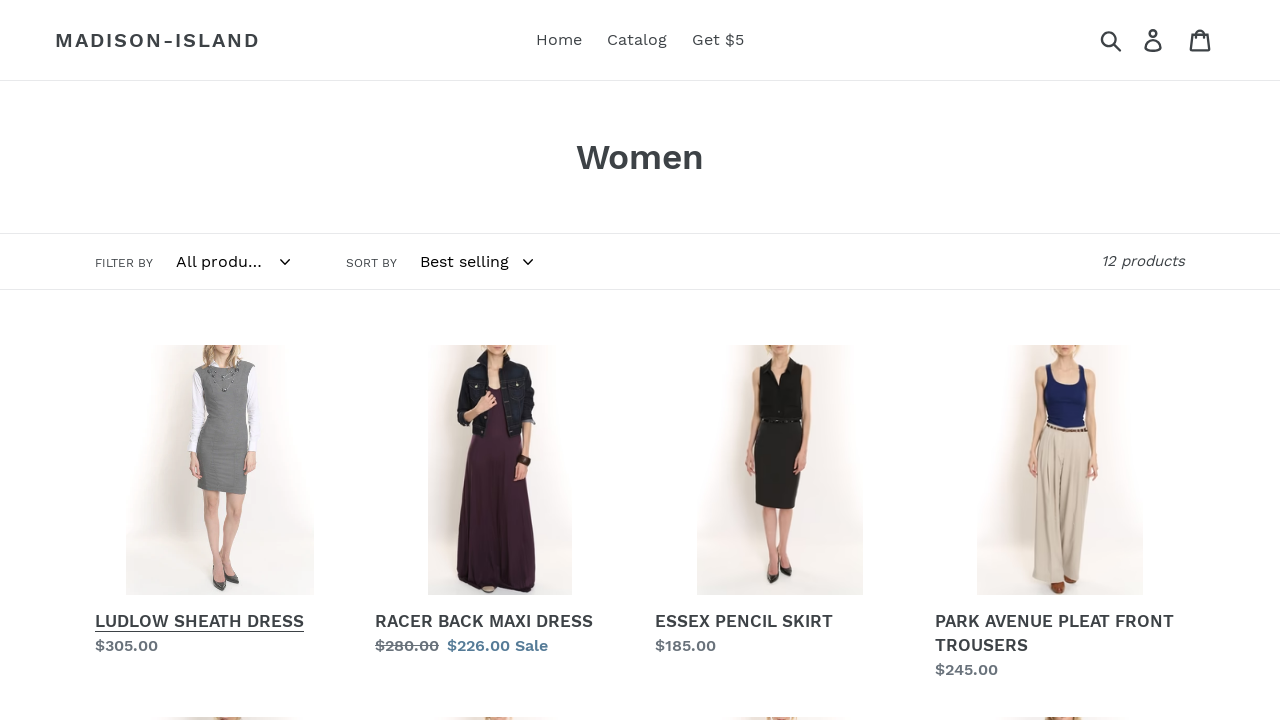

Verified current dropdown selection: 
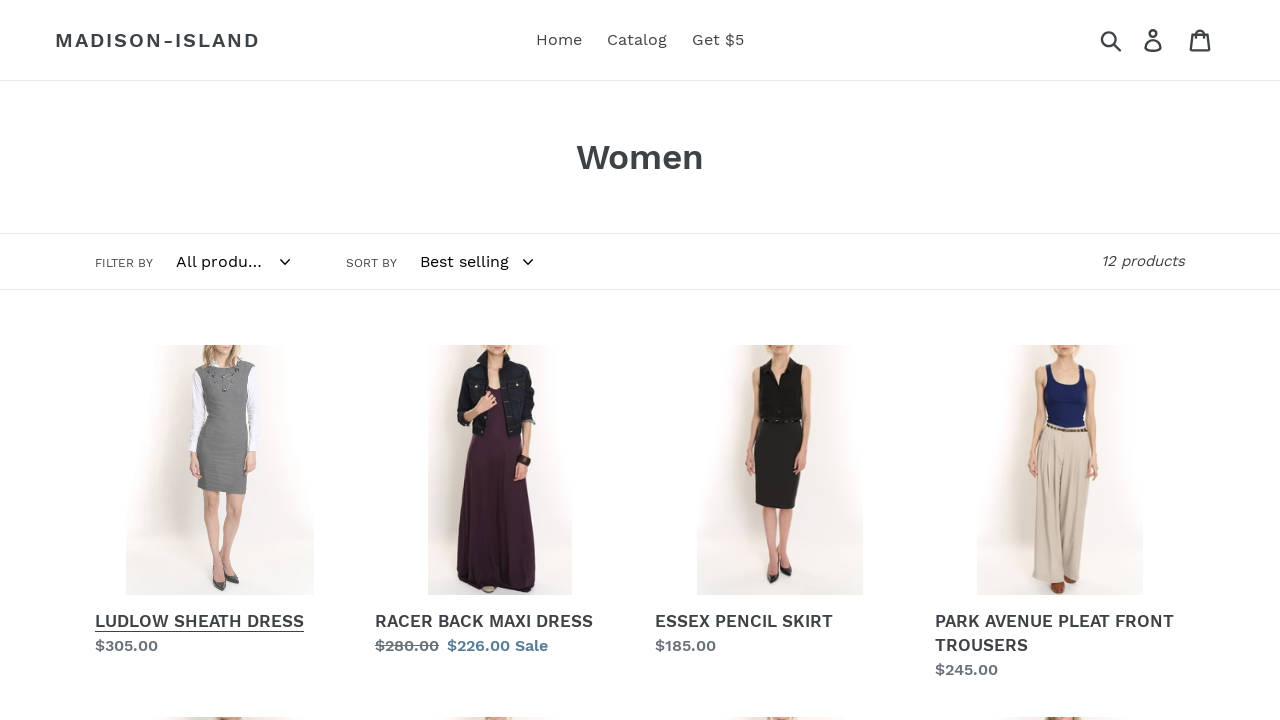

Selected 'New arrivals' option from filter dropdown on #FilterTags
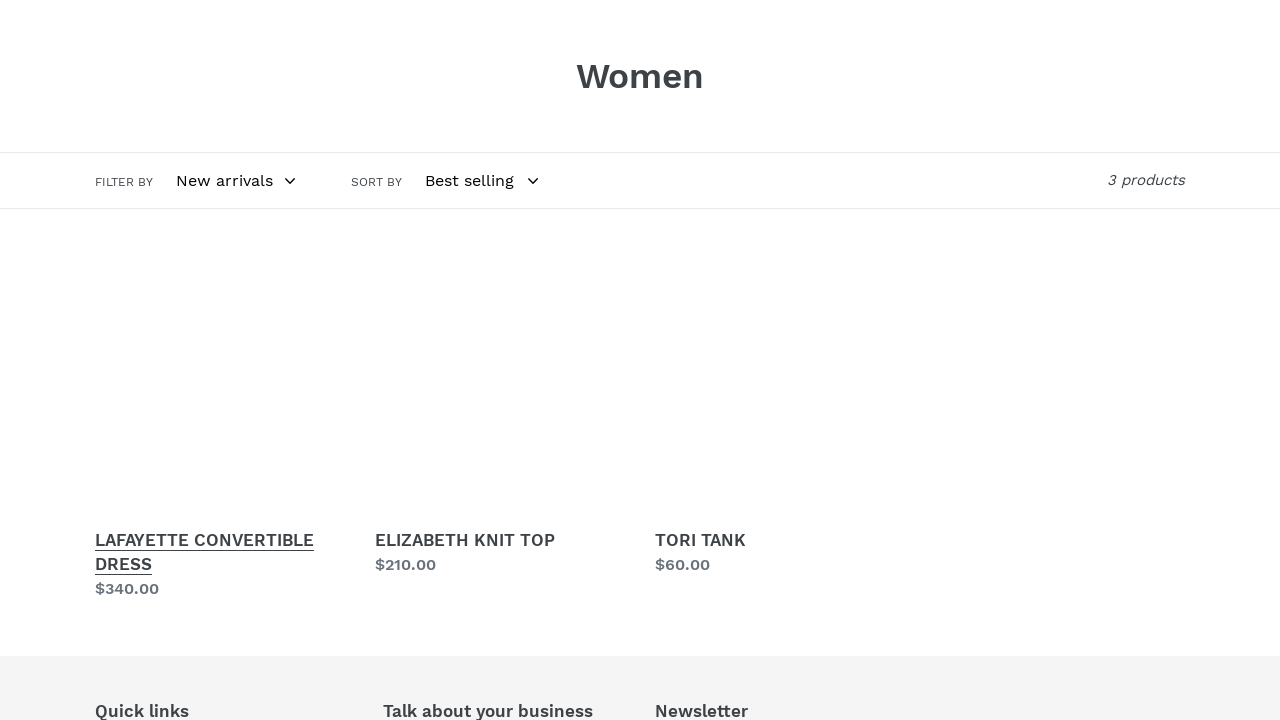

Page updated and navigated to new arrivals URL
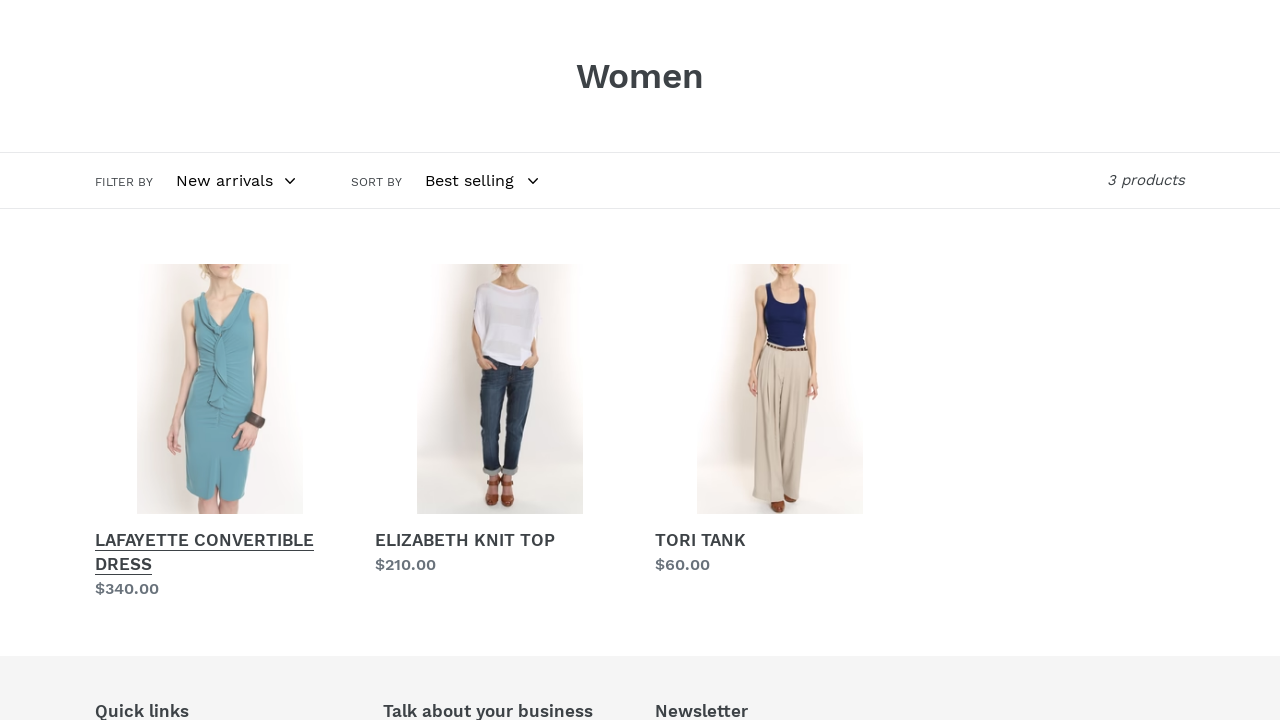

Selected 'All products' option (index 0) from filter dropdown on #FilterTags
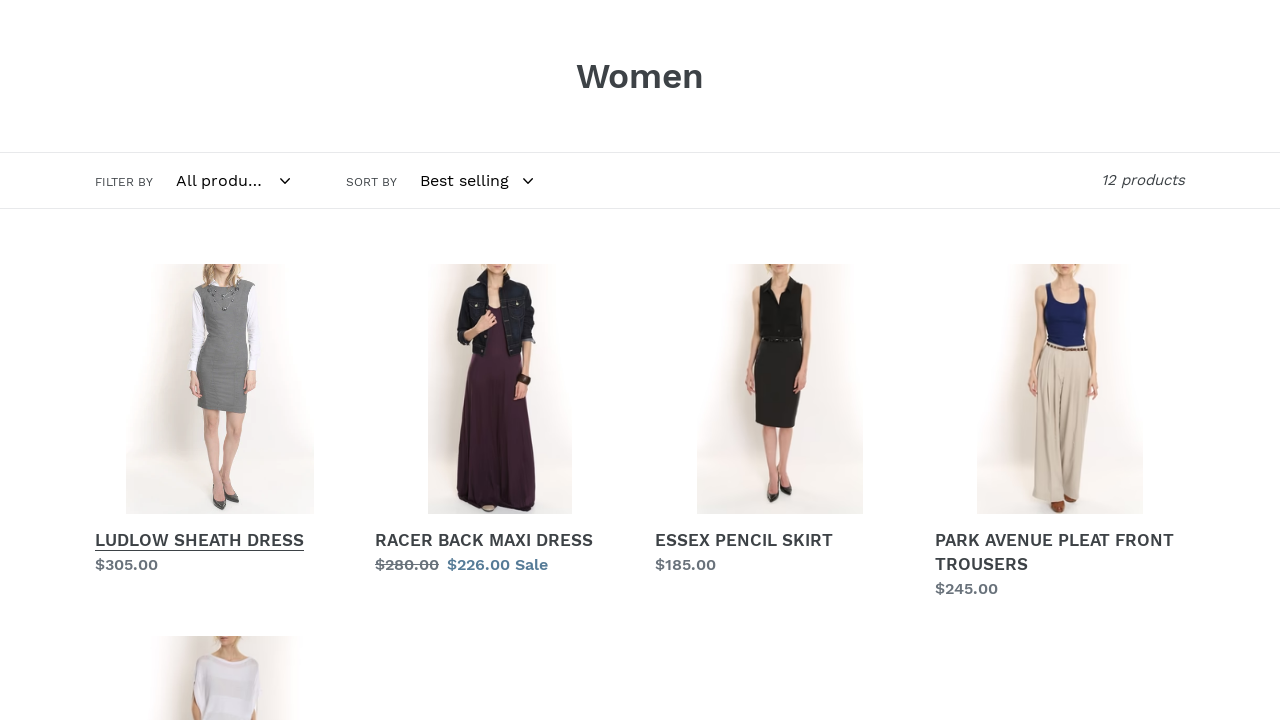

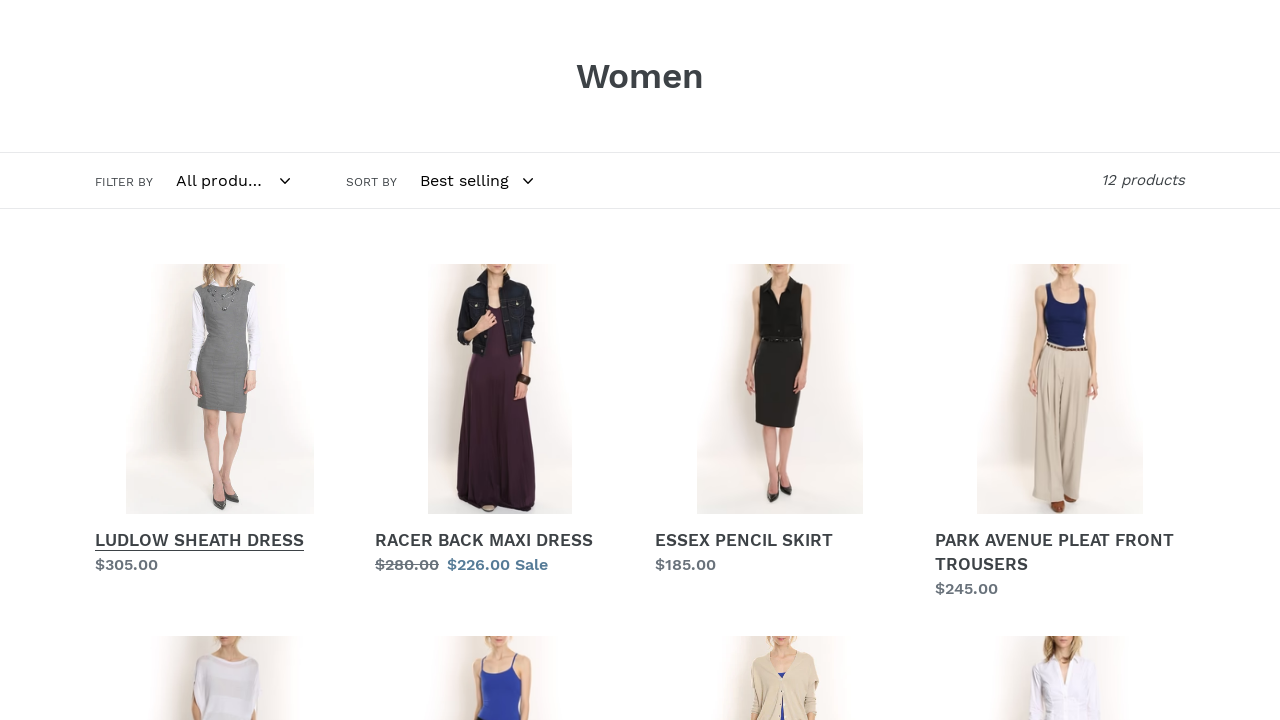